Tests JavaScript confirm dialog by clicking the second button, dismissing the alert (Cancel), and verifying the result message shows cancellation

Starting URL: https://the-internet.herokuapp.com/javascript_alerts

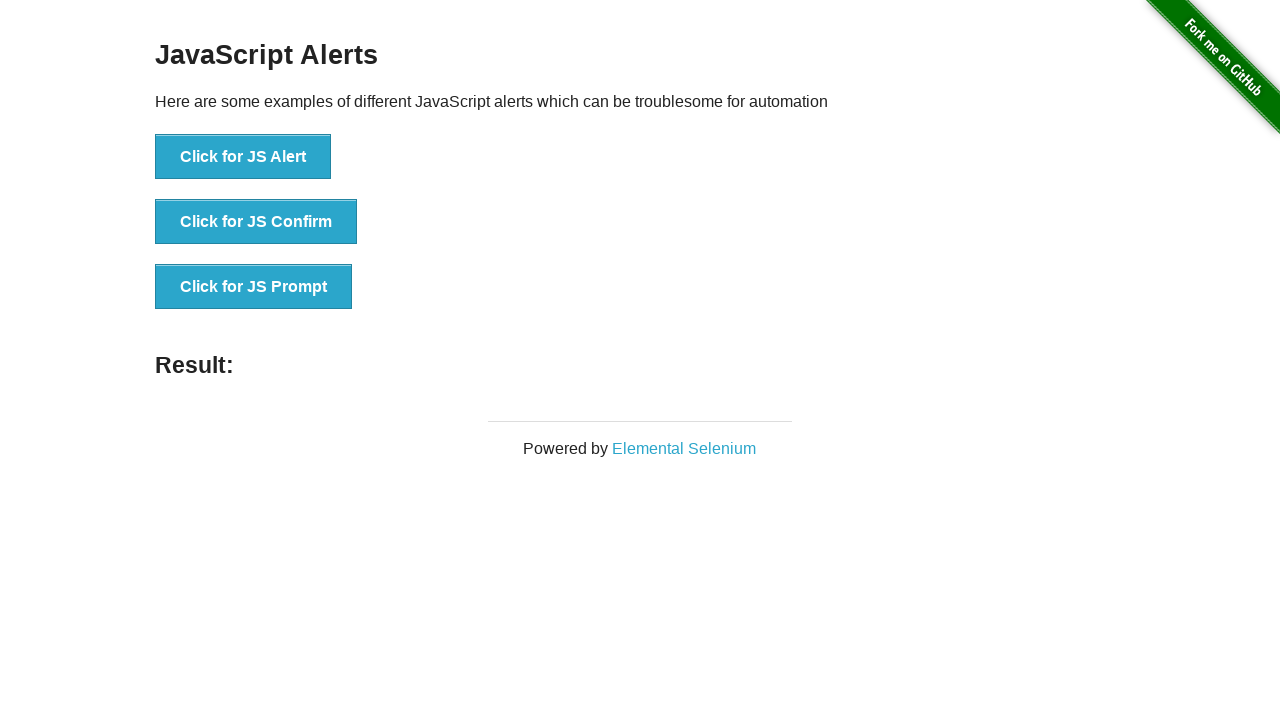

Set up dialog handler to dismiss the confirm dialog
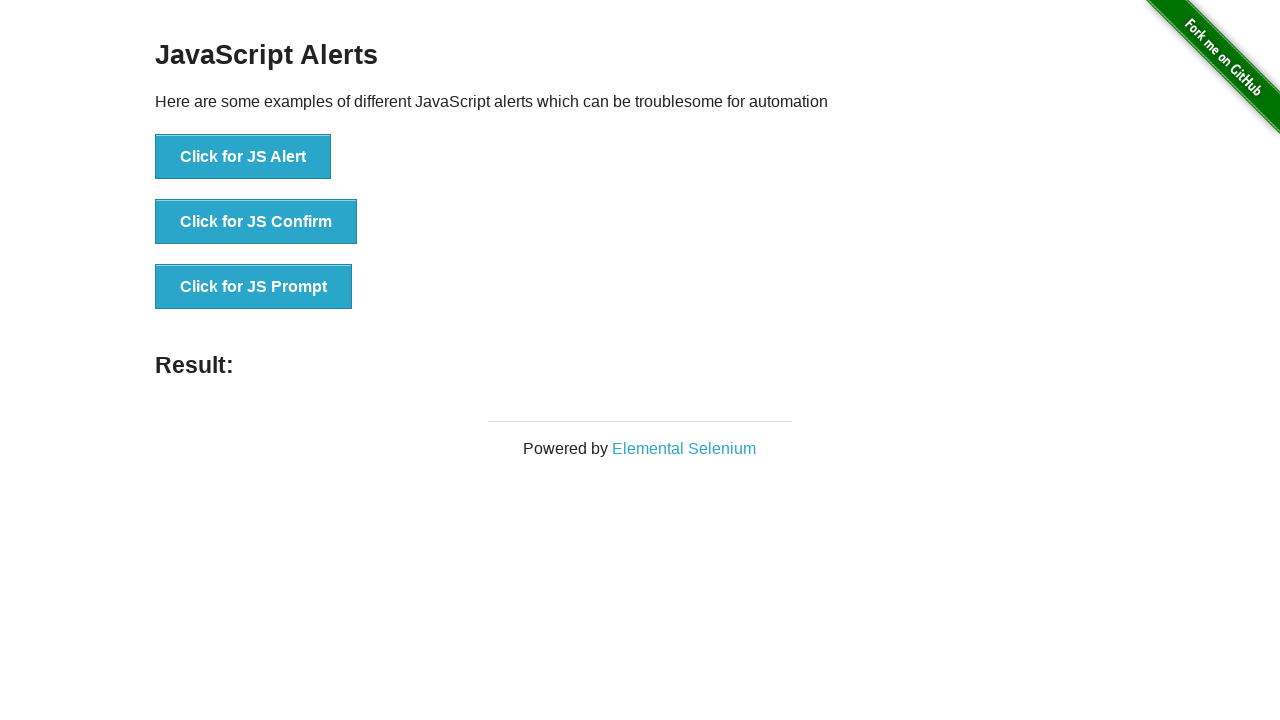

Clicked 'Click for JS Confirm' button to trigger JavaScript confirm dialog at (256, 222) on xpath=//*[text()='Click for JS Confirm']
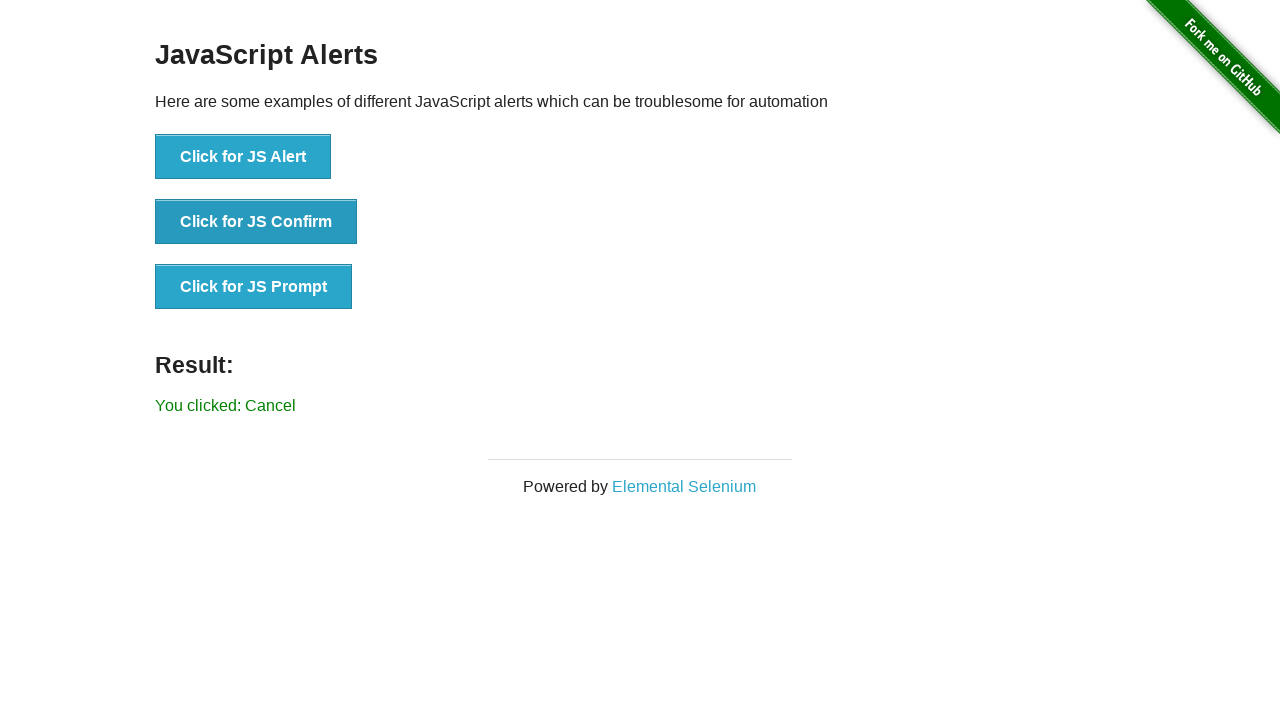

Verified result message shows 'You clicked: Cancel' confirming dialog was dismissed
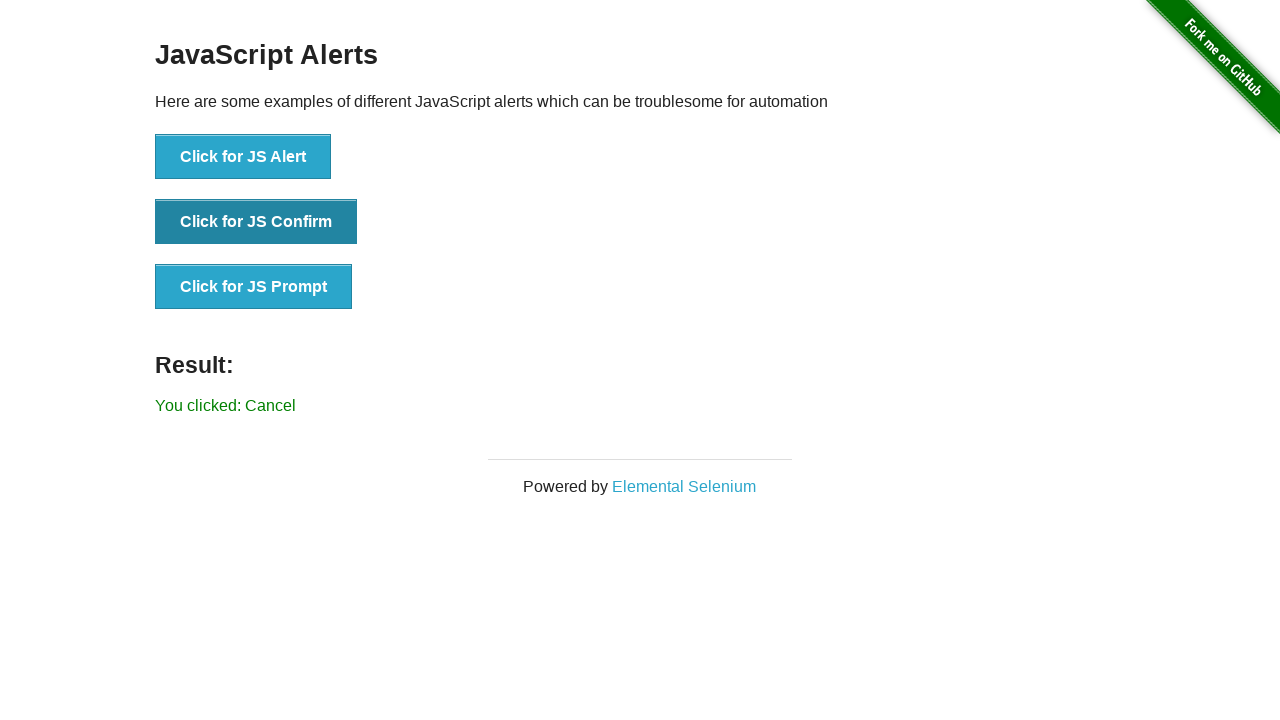

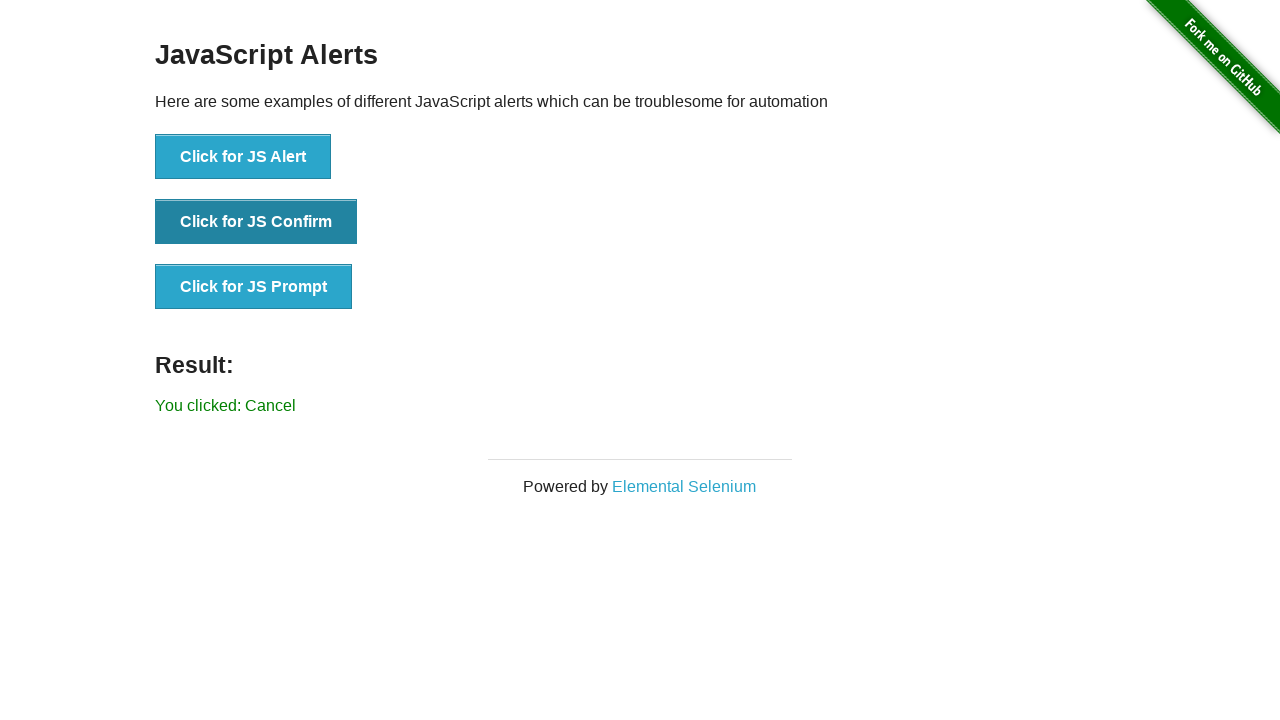